Tests mouse hover functionality on multi-level menu to reveal sub-menu items

Starting URL: https://demoqa.com/menu/

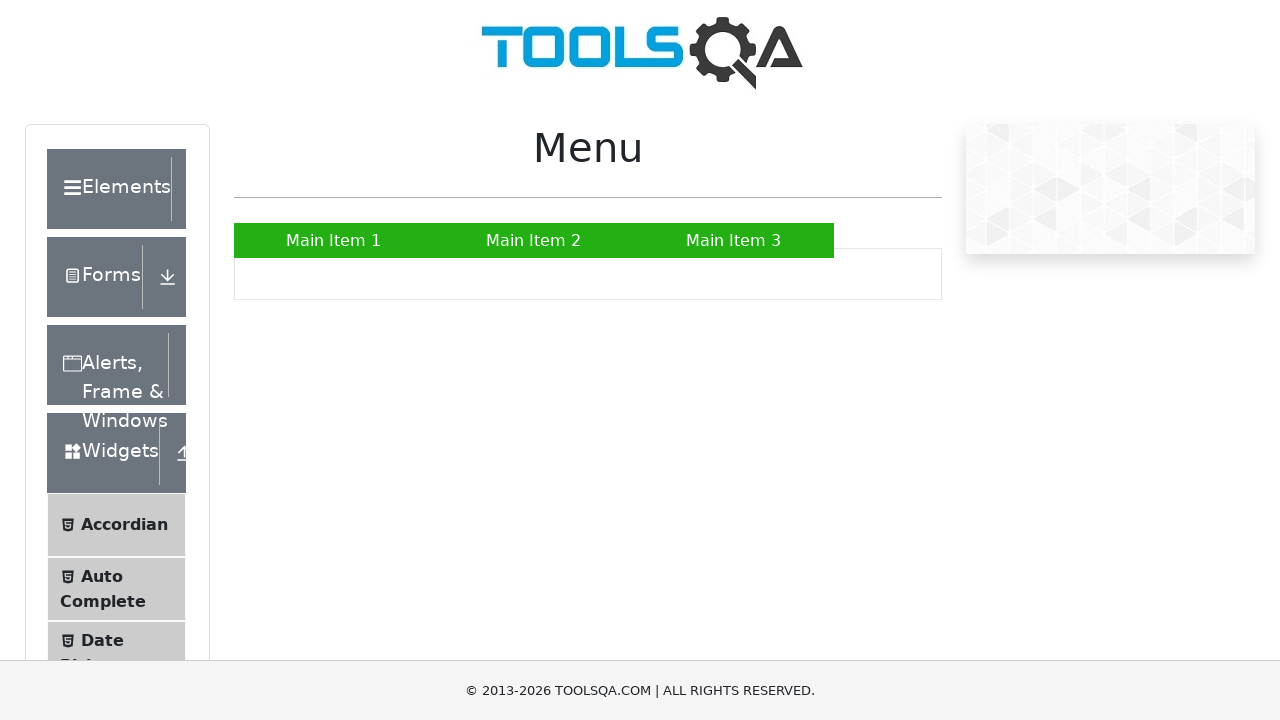

Hovered over Main Item 2 to reveal submenu at (534, 240) on text=Main Item 2
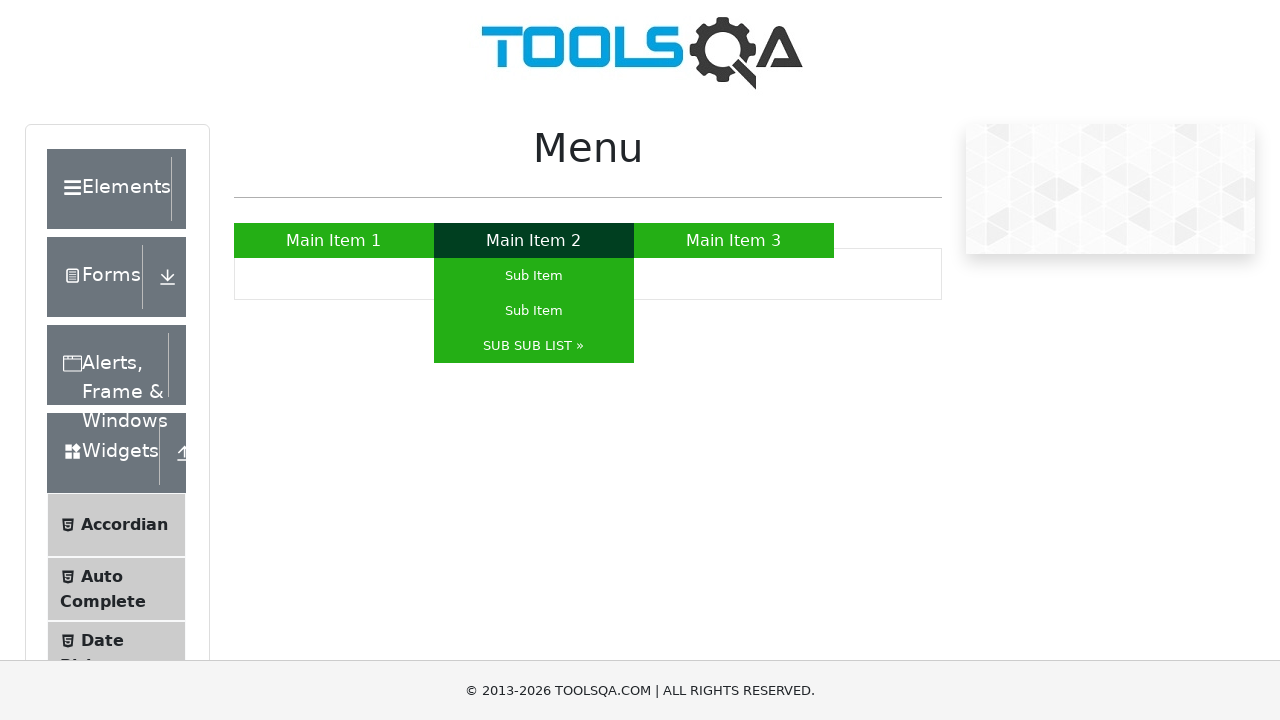

Hovered over SUB SUB LIST to reveal sub-submenu at (534, 346) on text=SUB SUB LIST »
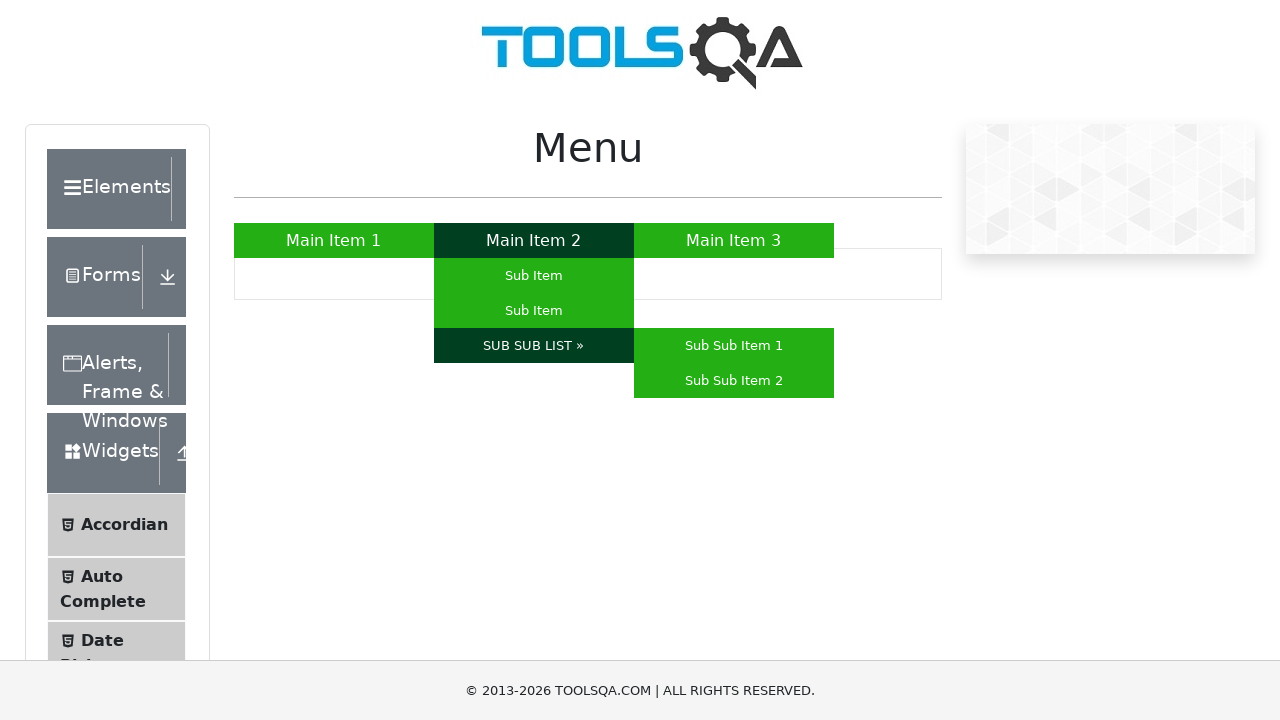

Sub Sub Item 1 became visible
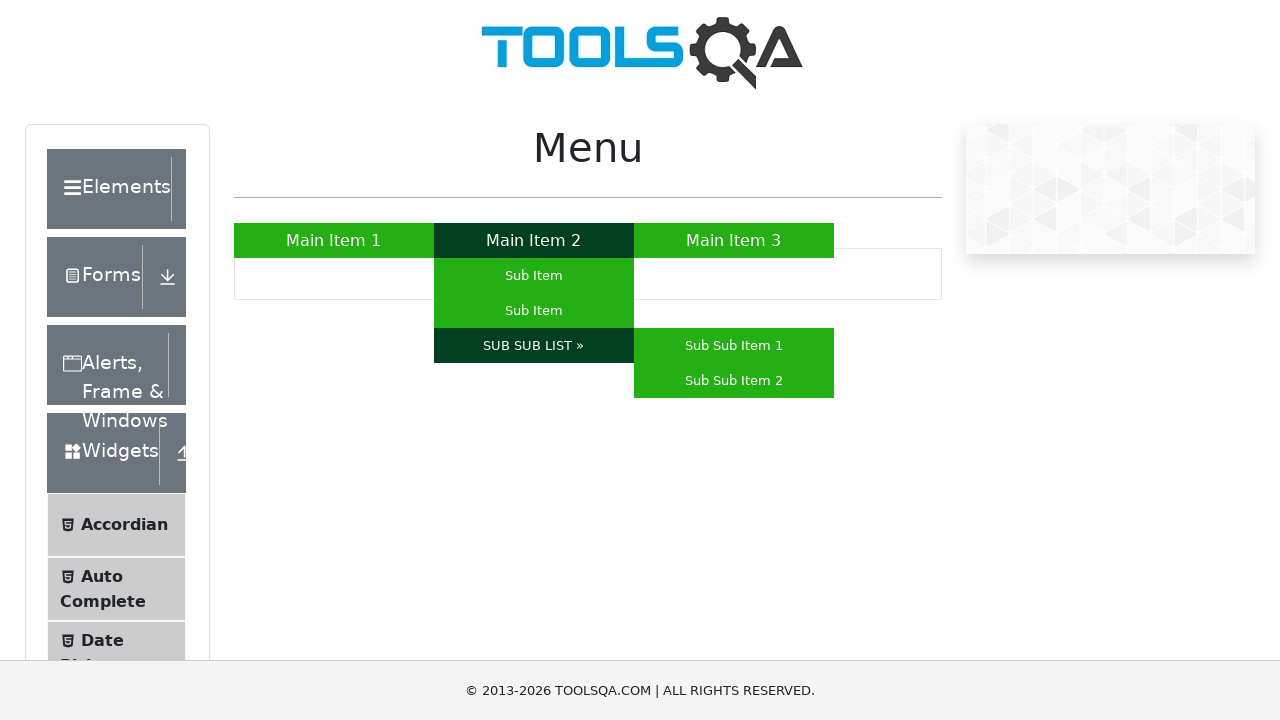

Sub Sub Item 2 became visible
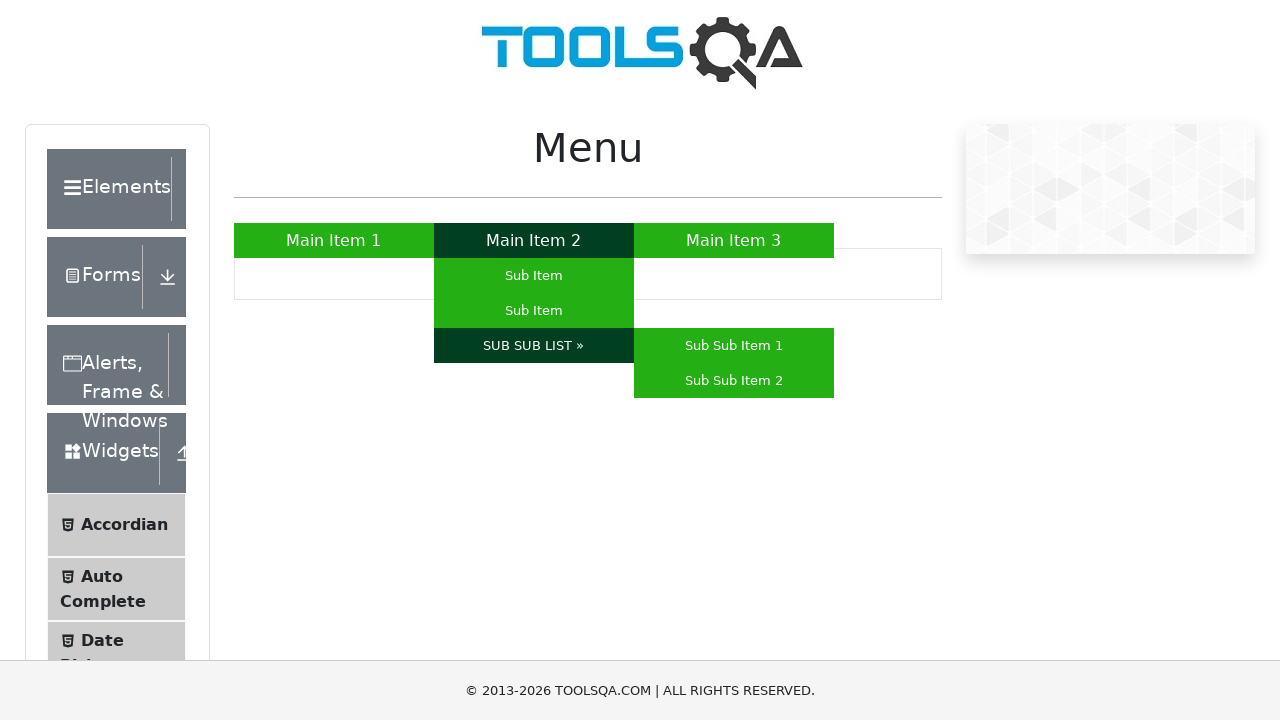

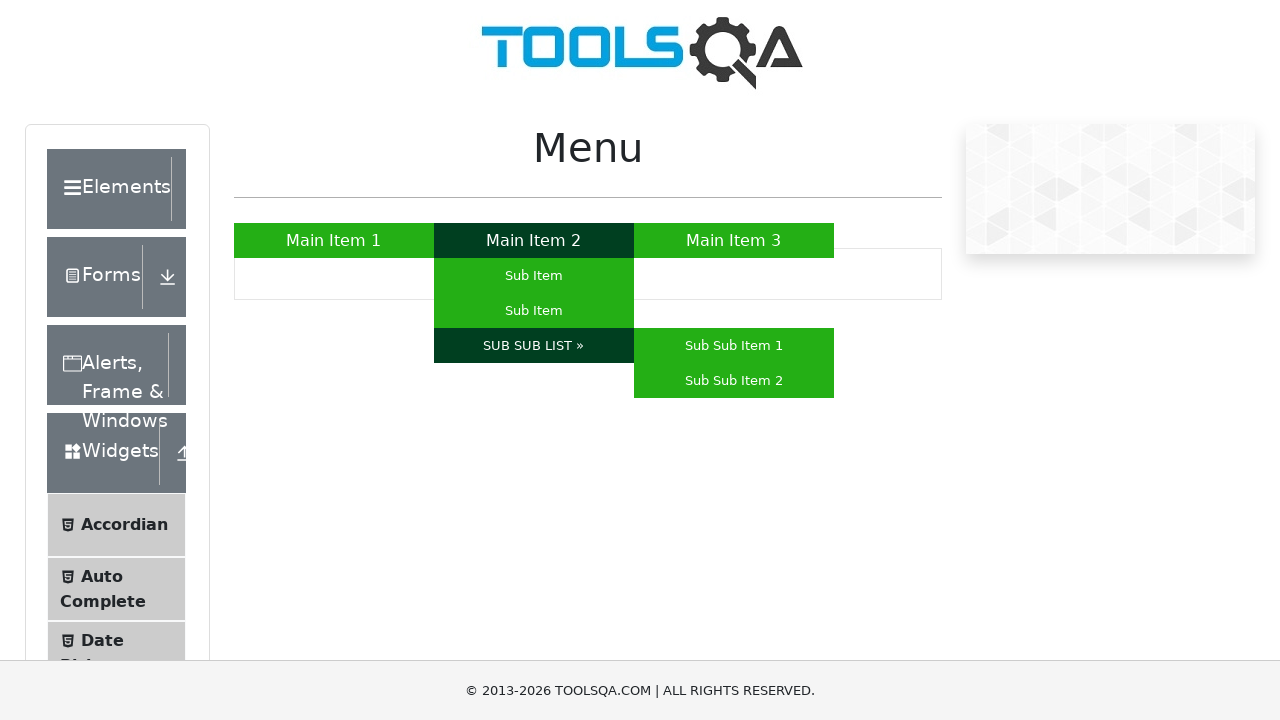